Opens the Flipkart website and verifies the page loads by checking its title and URL.

Starting URL: https://www.flipkart.com

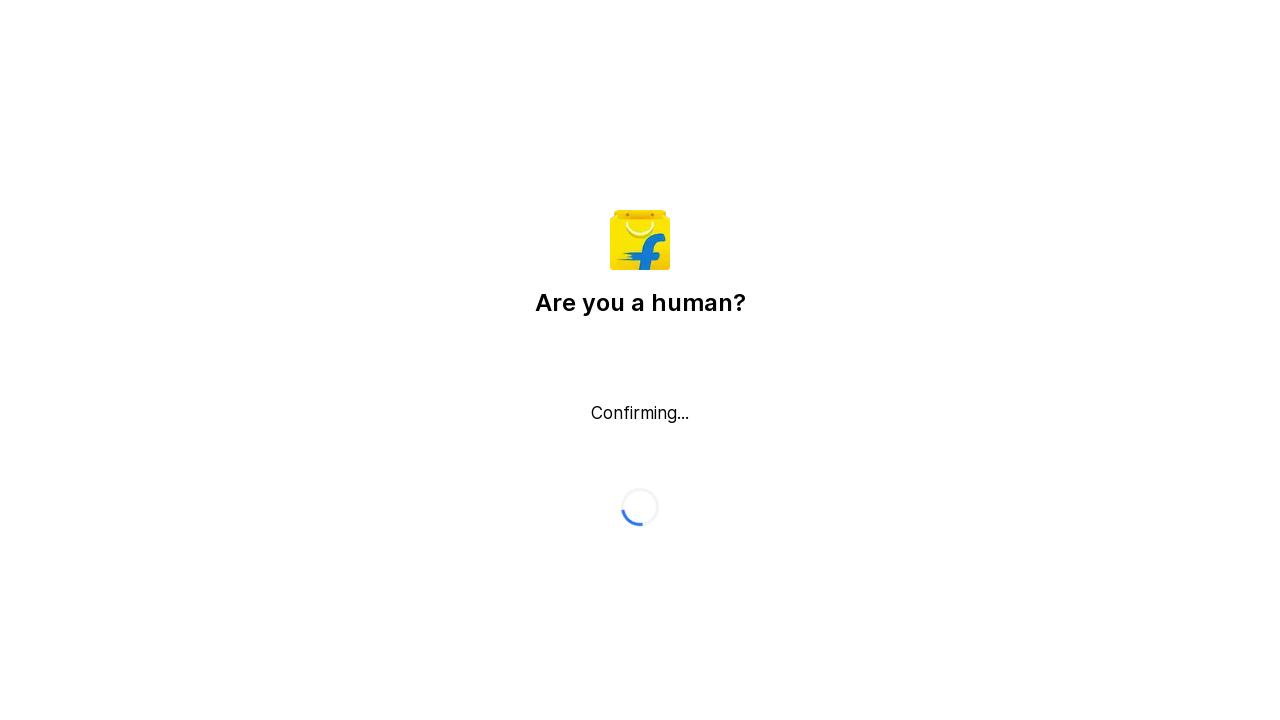

Waited for Flipkart page to load (domcontentloaded)
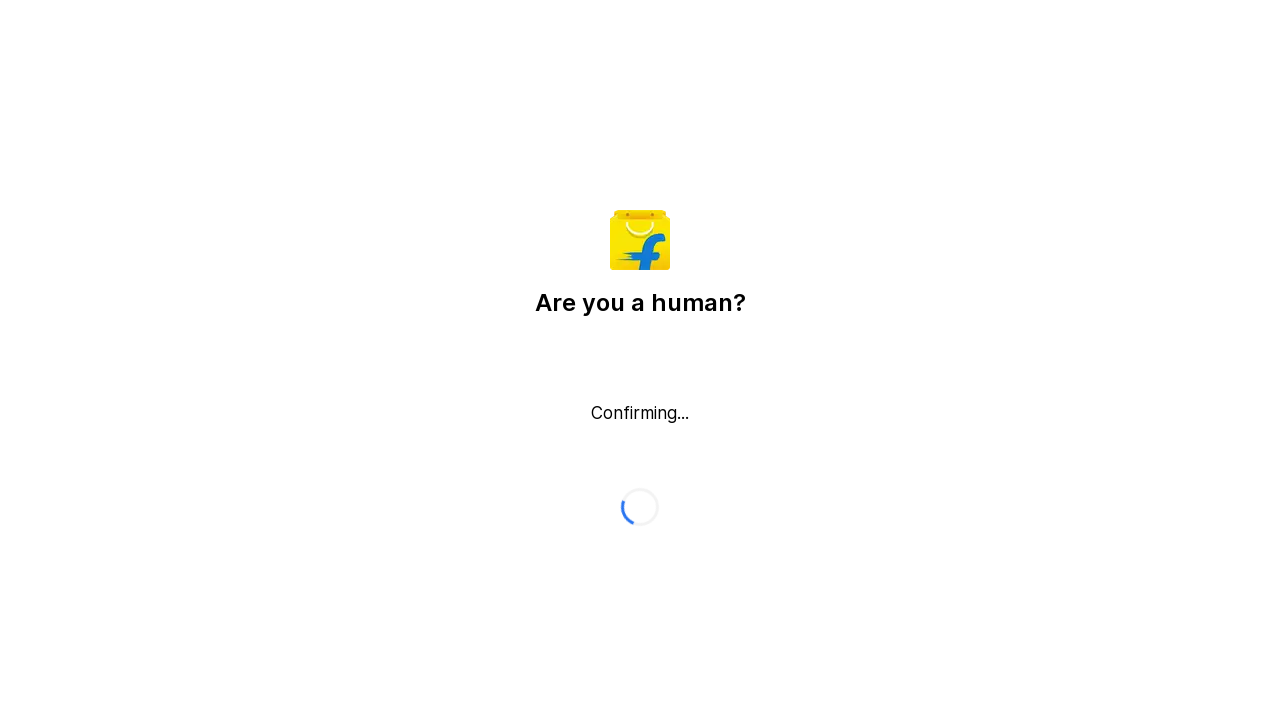

Retrieved page title: Flipkart reCAPTCHA
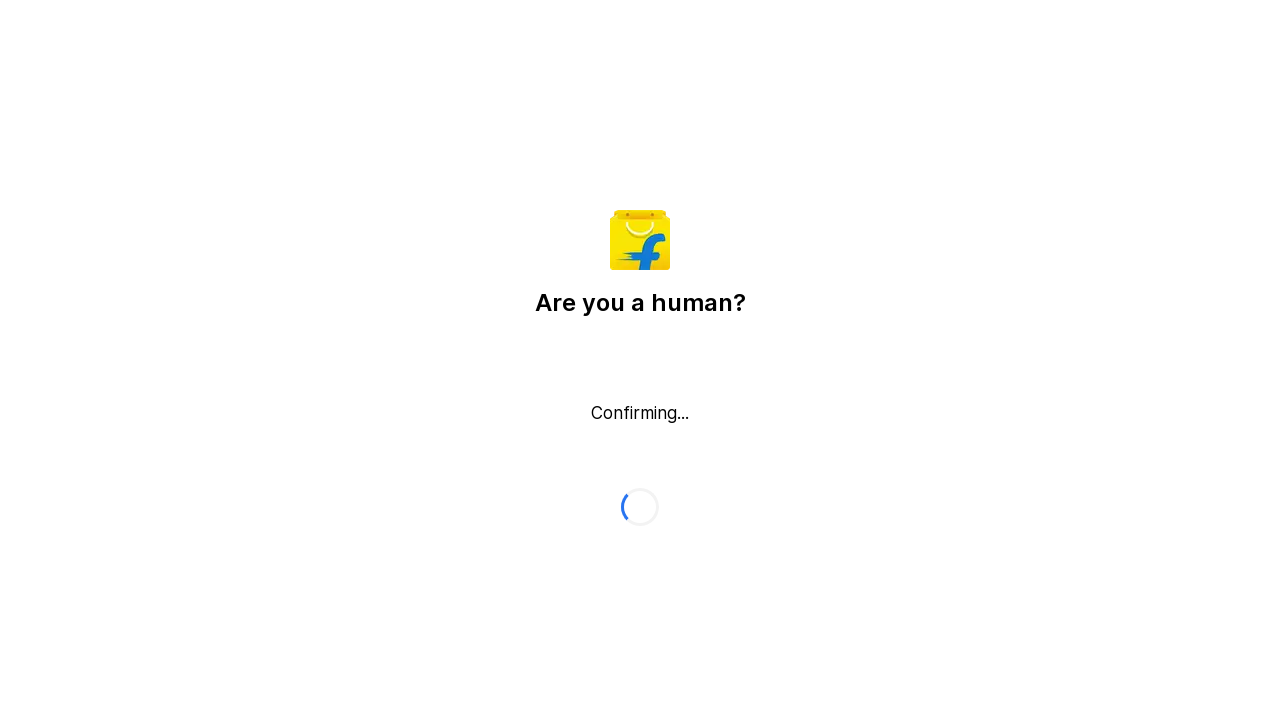

Retrieved page URL: https://www.flipkart.com/
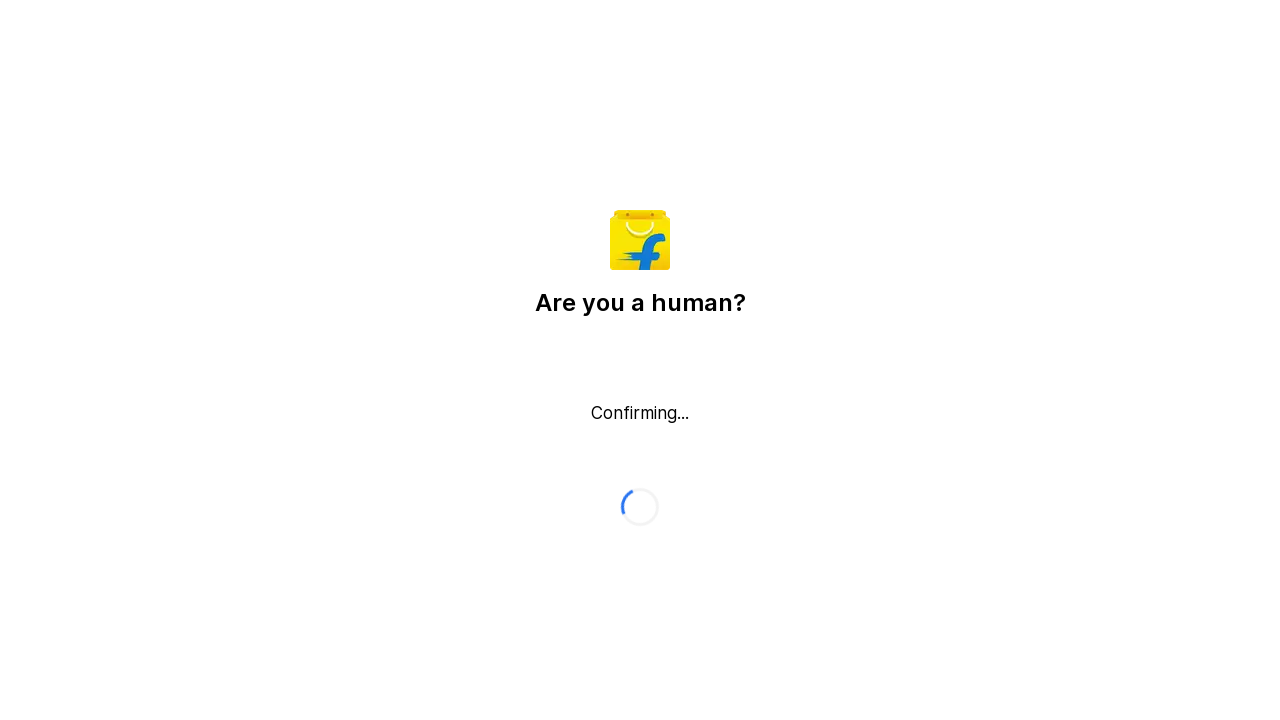

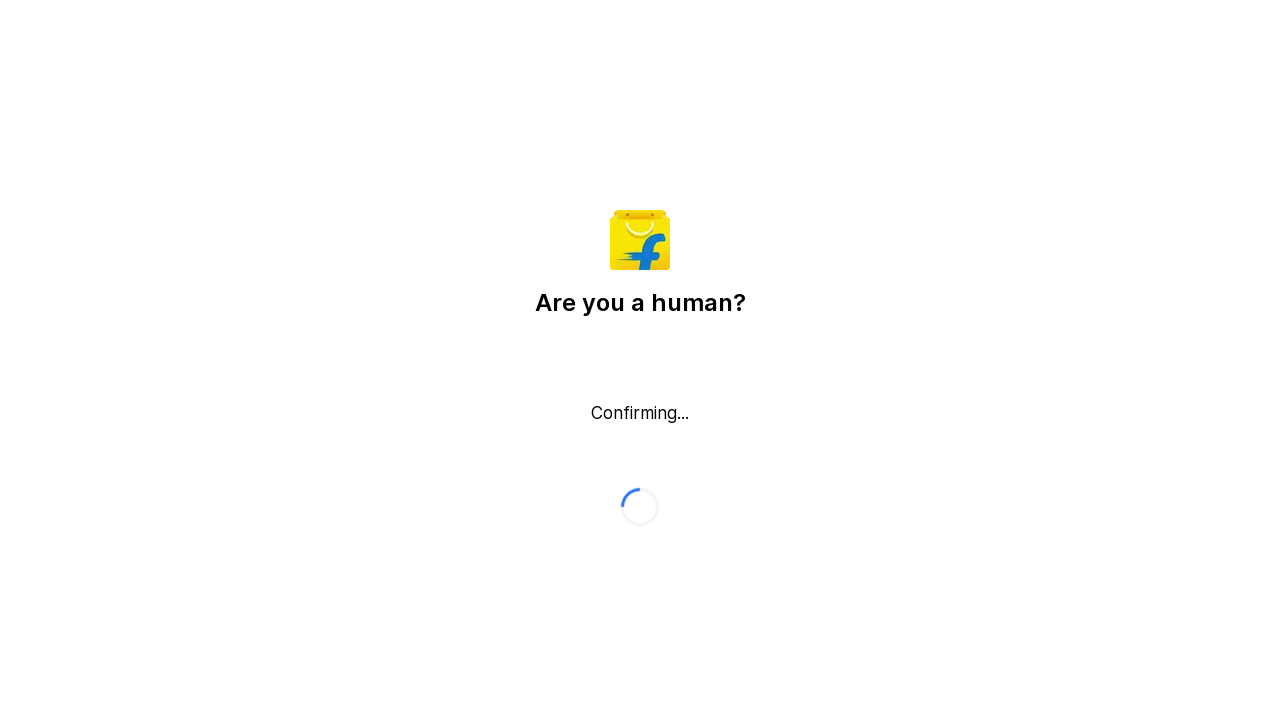